Tests sorting a text column (Email) in ascending order by clicking the column header and verifying the email values are alphabetically sorted.

Starting URL: http://the-internet.herokuapp.com/tables

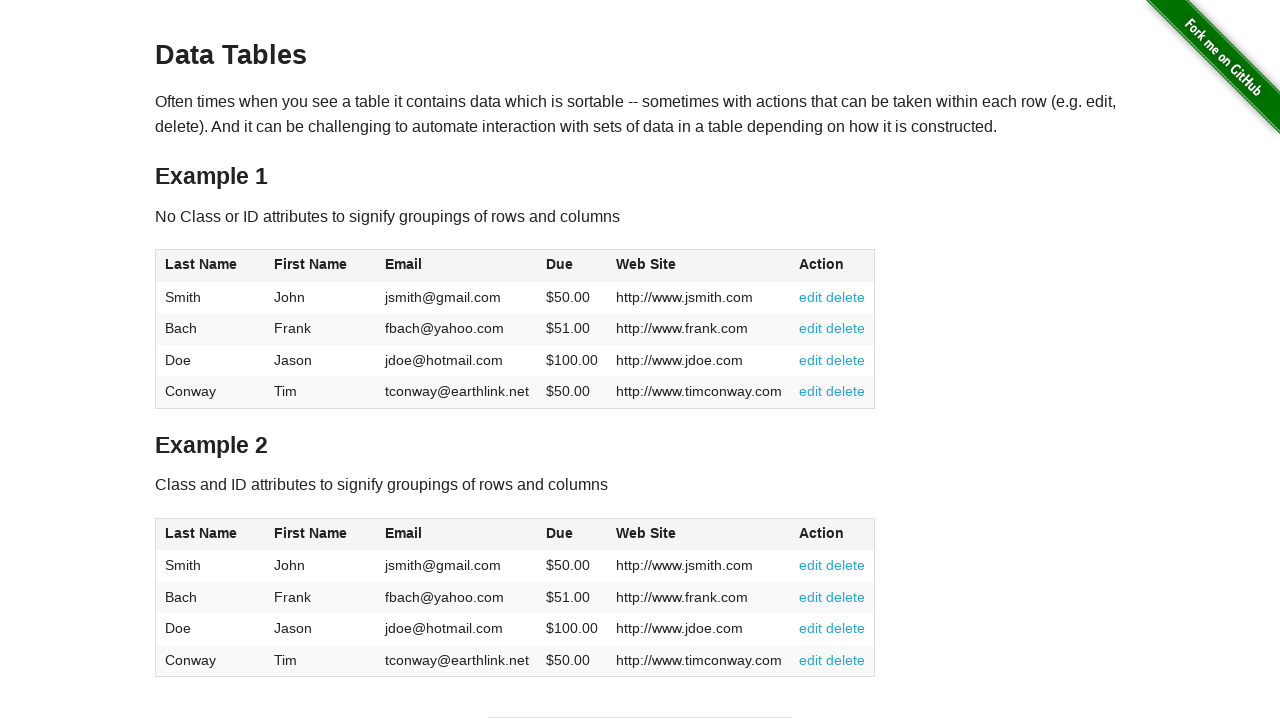

Clicked Email column header to sort in ascending order at (457, 266) on #table1 thead tr th:nth-of-type(3)
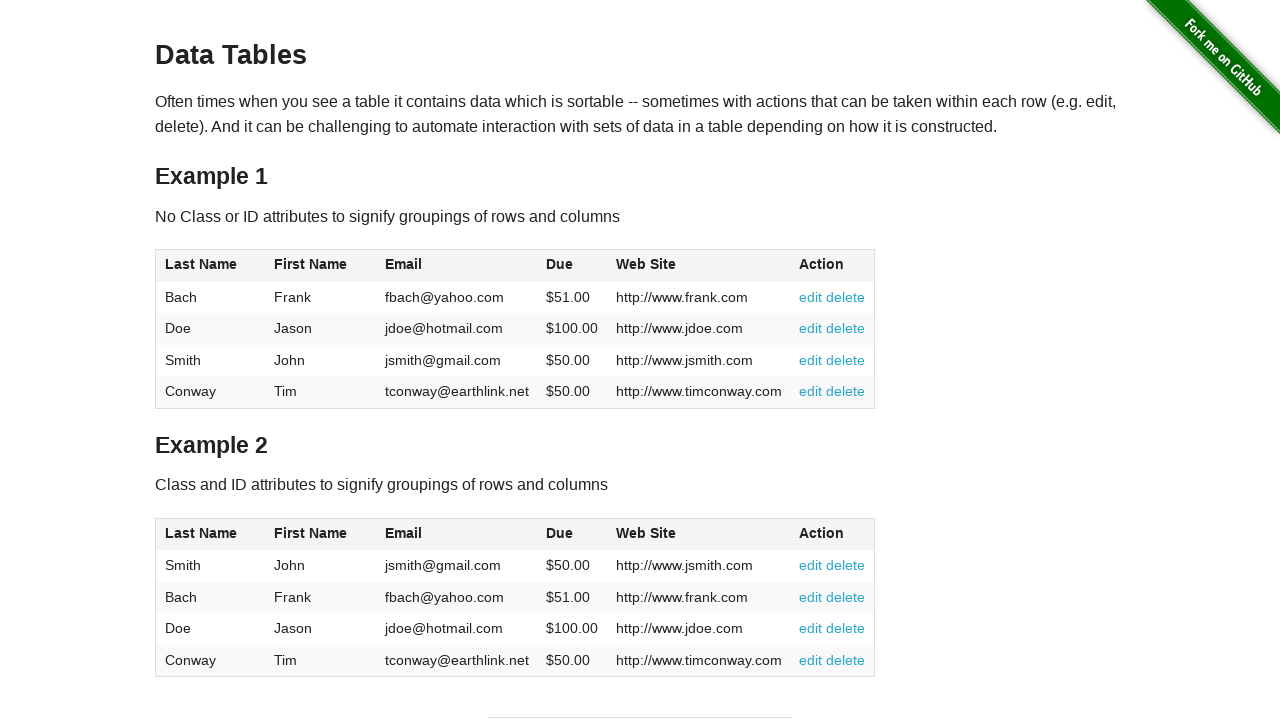

Table sorted and Email column cells are visible
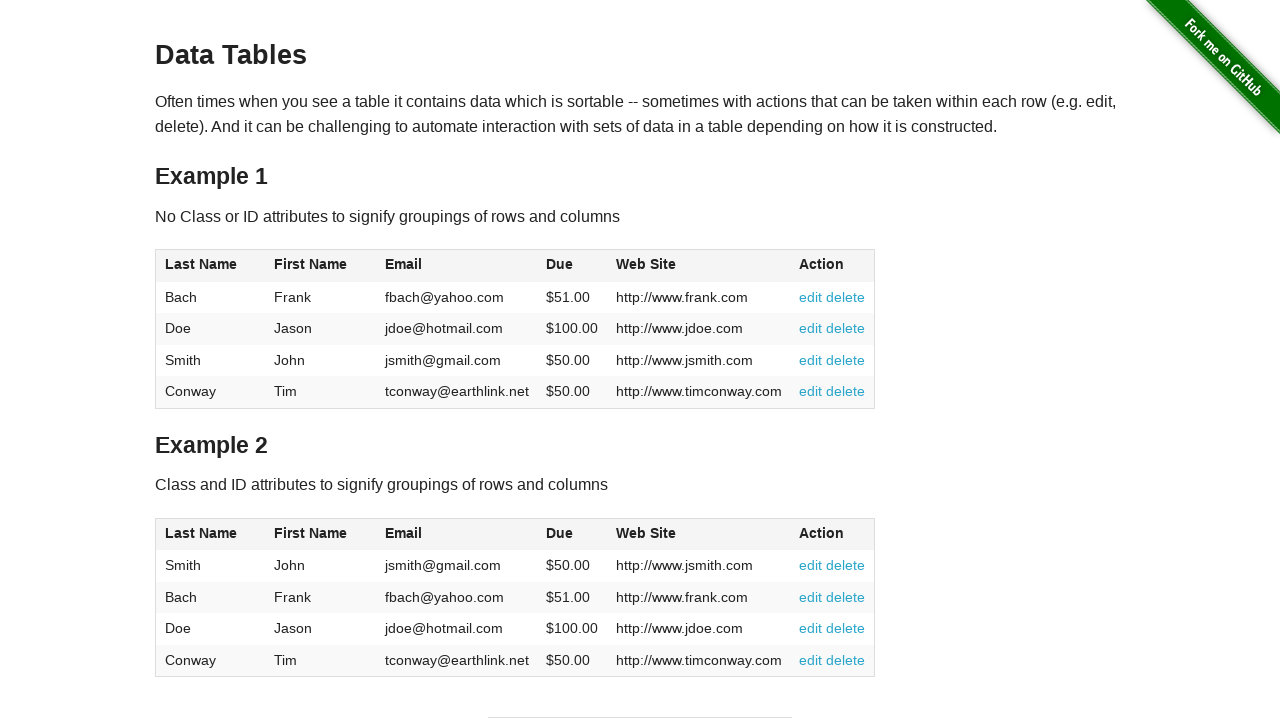

Retrieved all email cells from the Email column
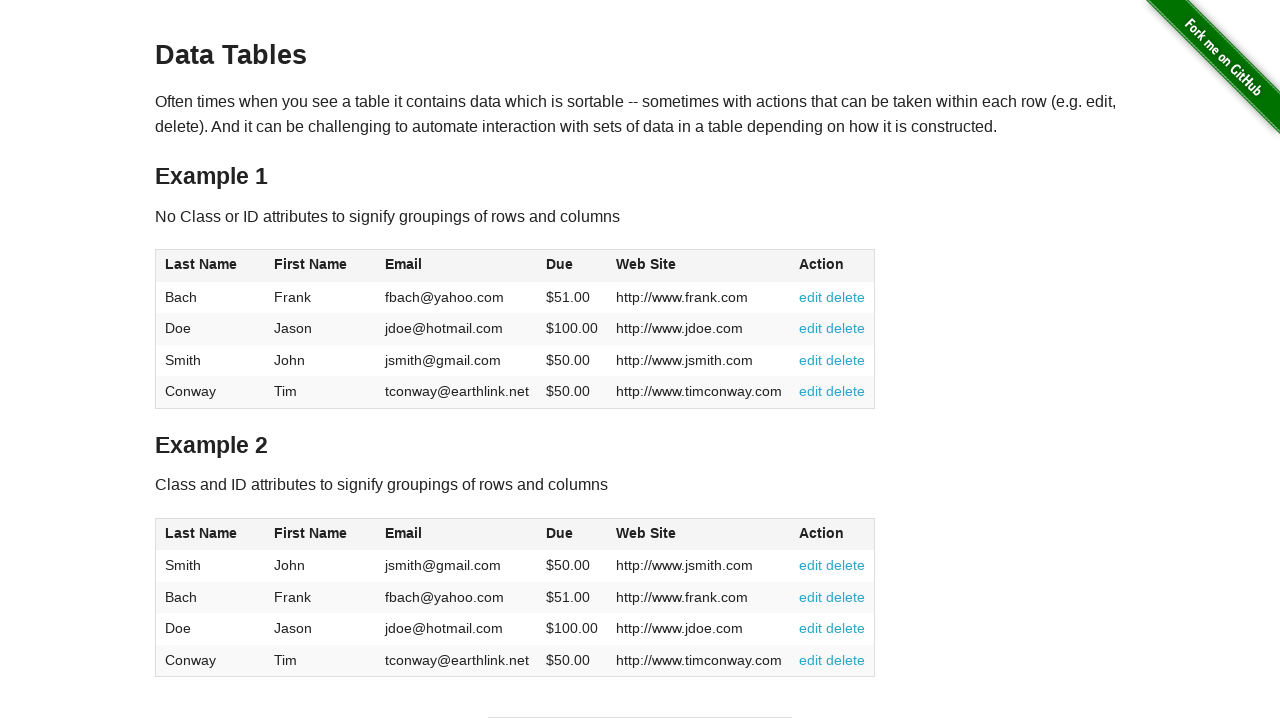

Extracted email text content from all cells
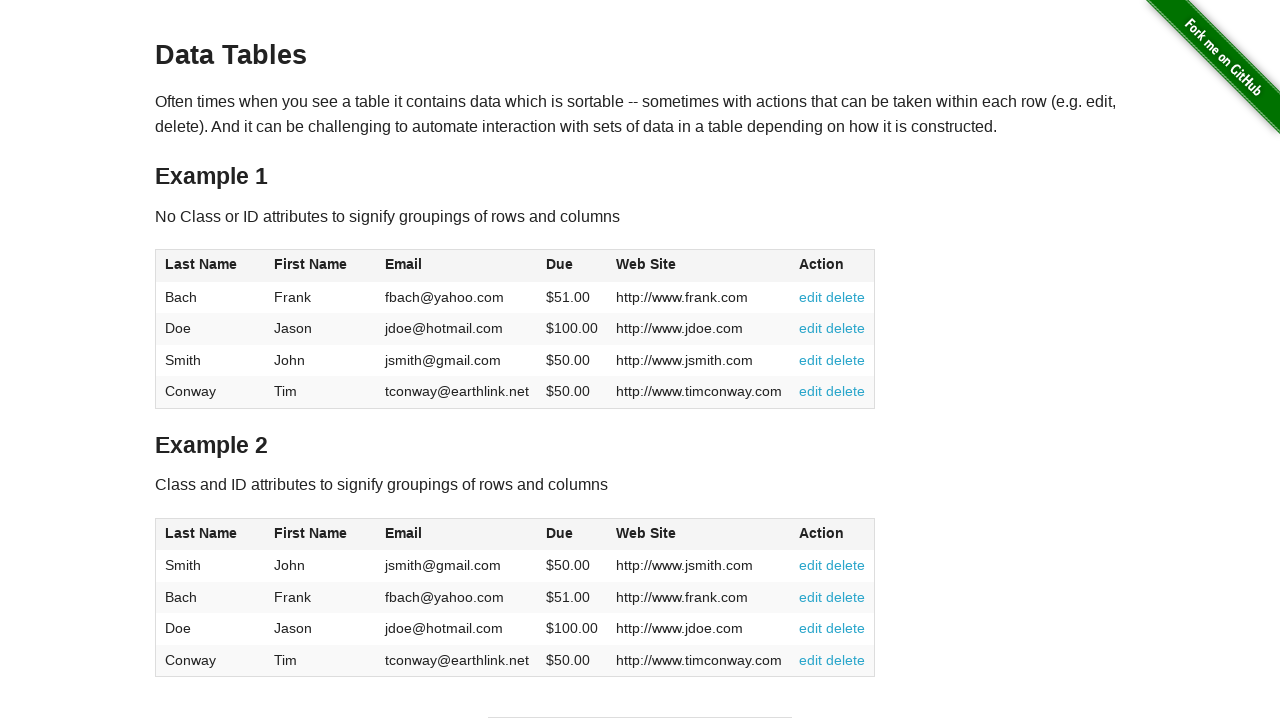

Verified that email values are sorted in ascending alphabetical order
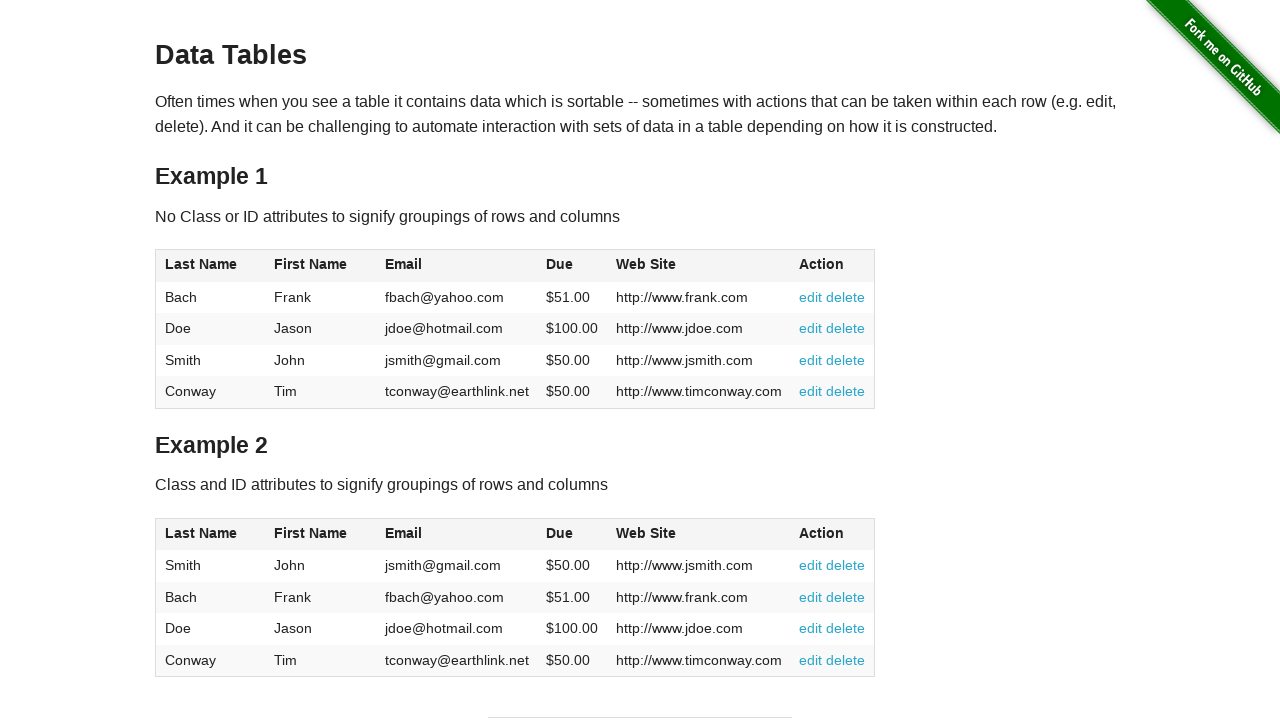

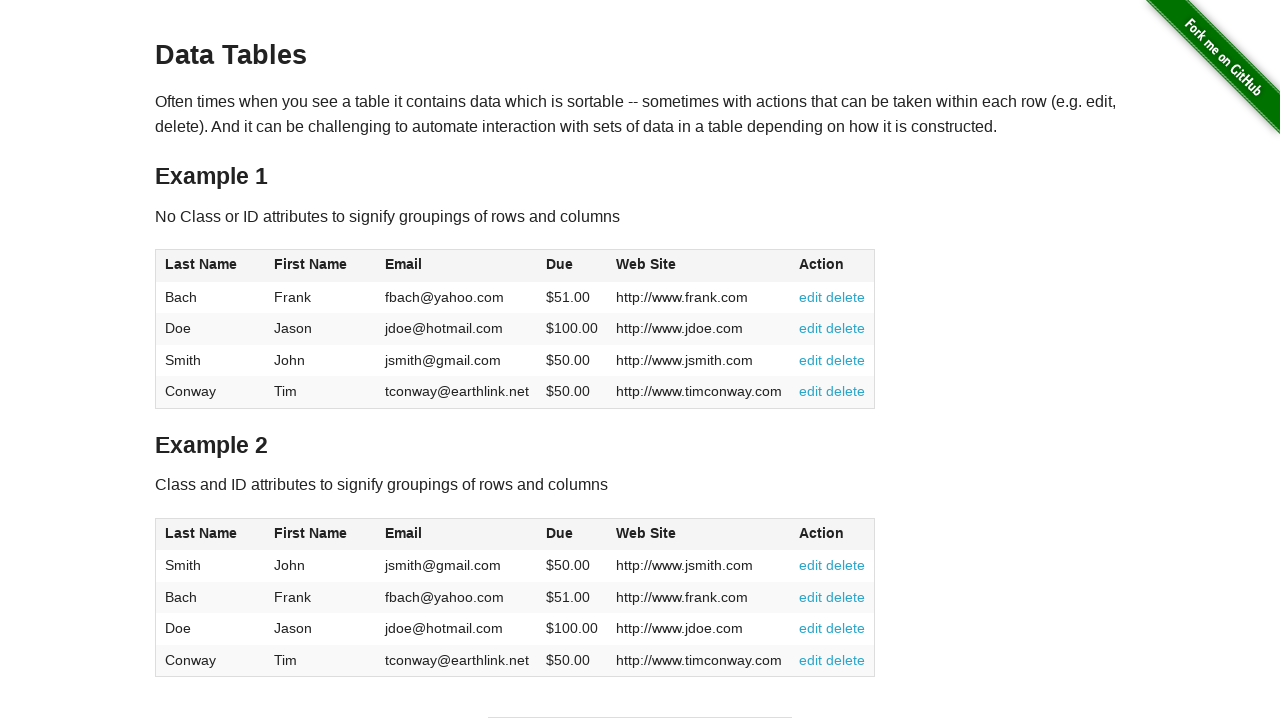